Navigates to EMI calculator website and interacts with graph elements by hovering over them to capture tooltip values

Starting URL: https://emicalculator.net/

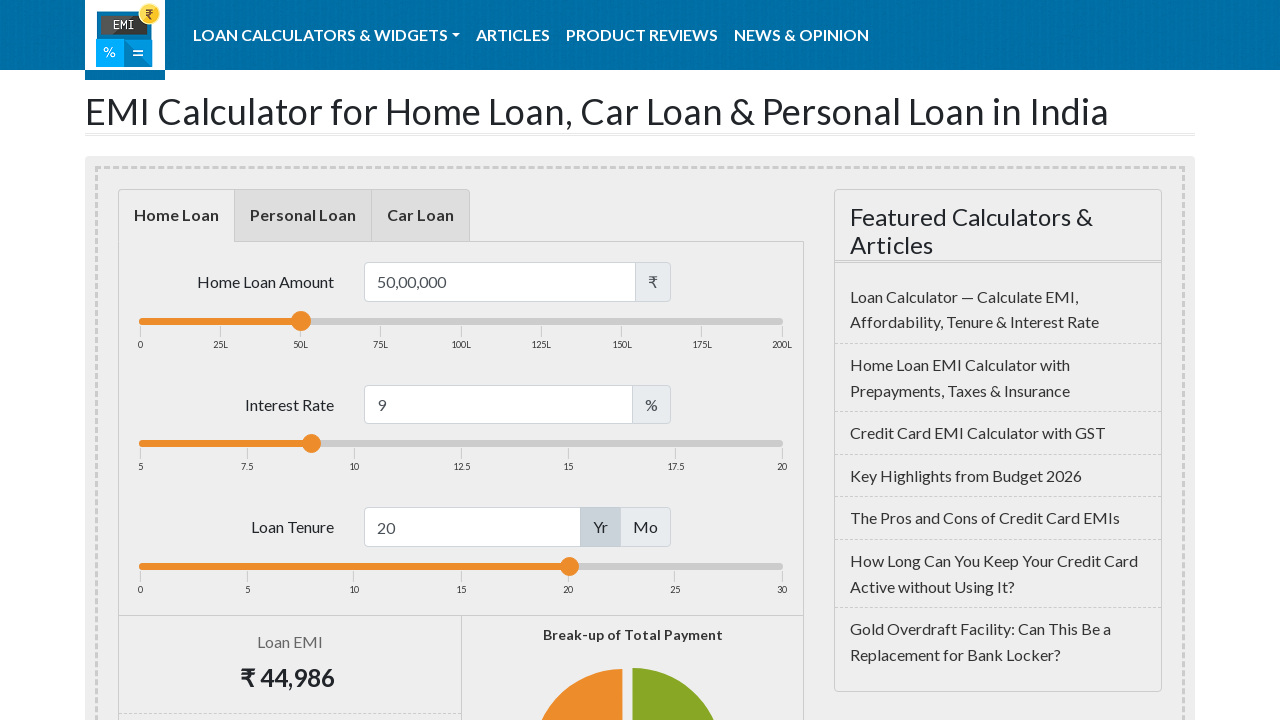

Waited for graph bar elements to load in SVG
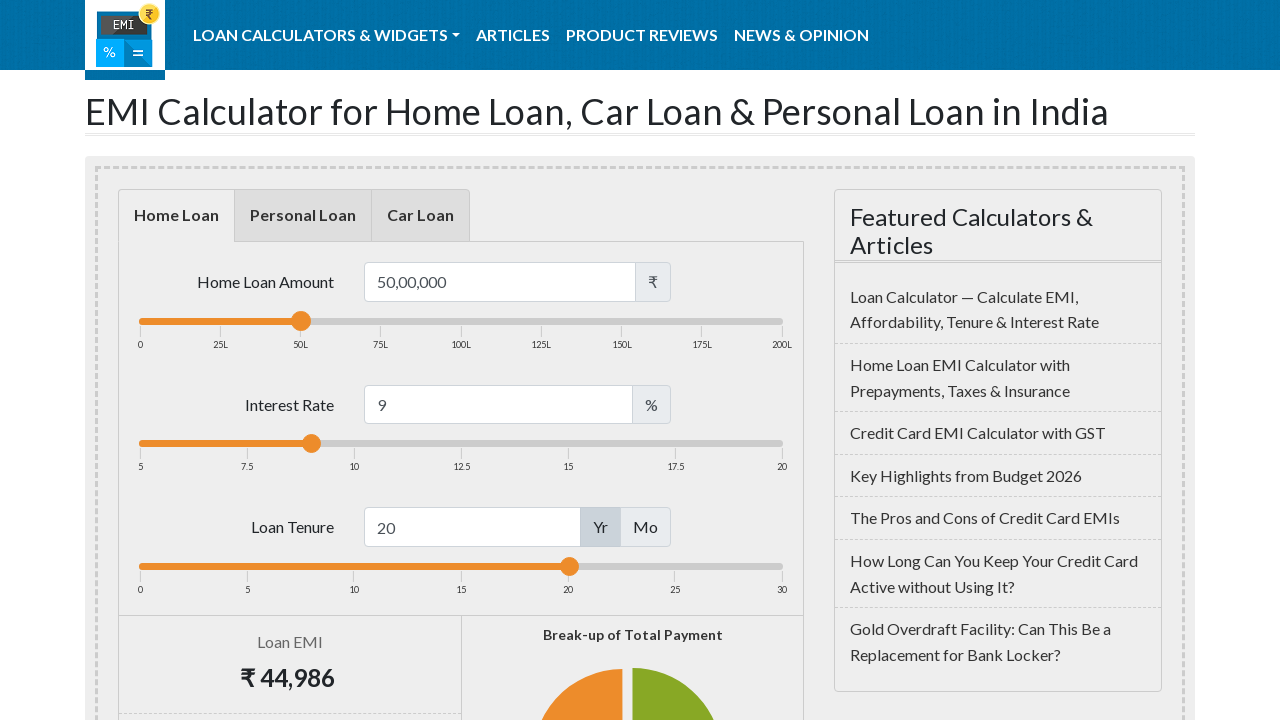

Retrieved all graph bar elements from the chart
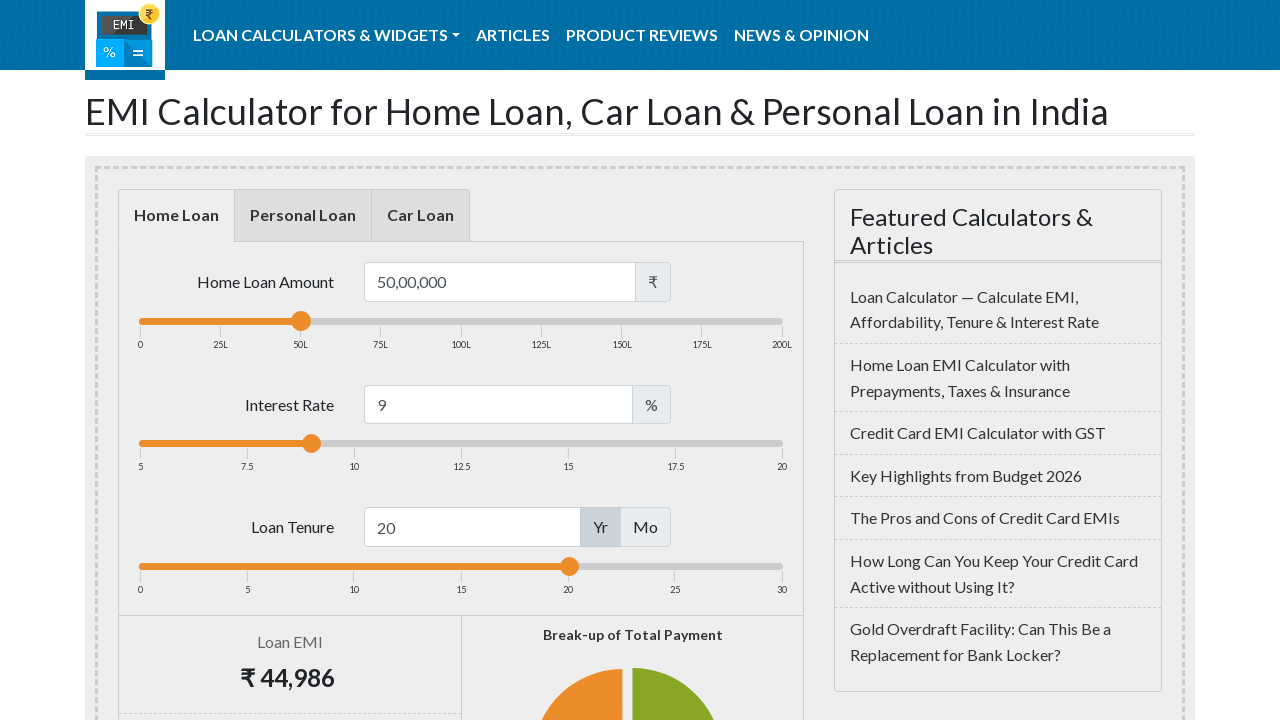

Scrolled graph element into view
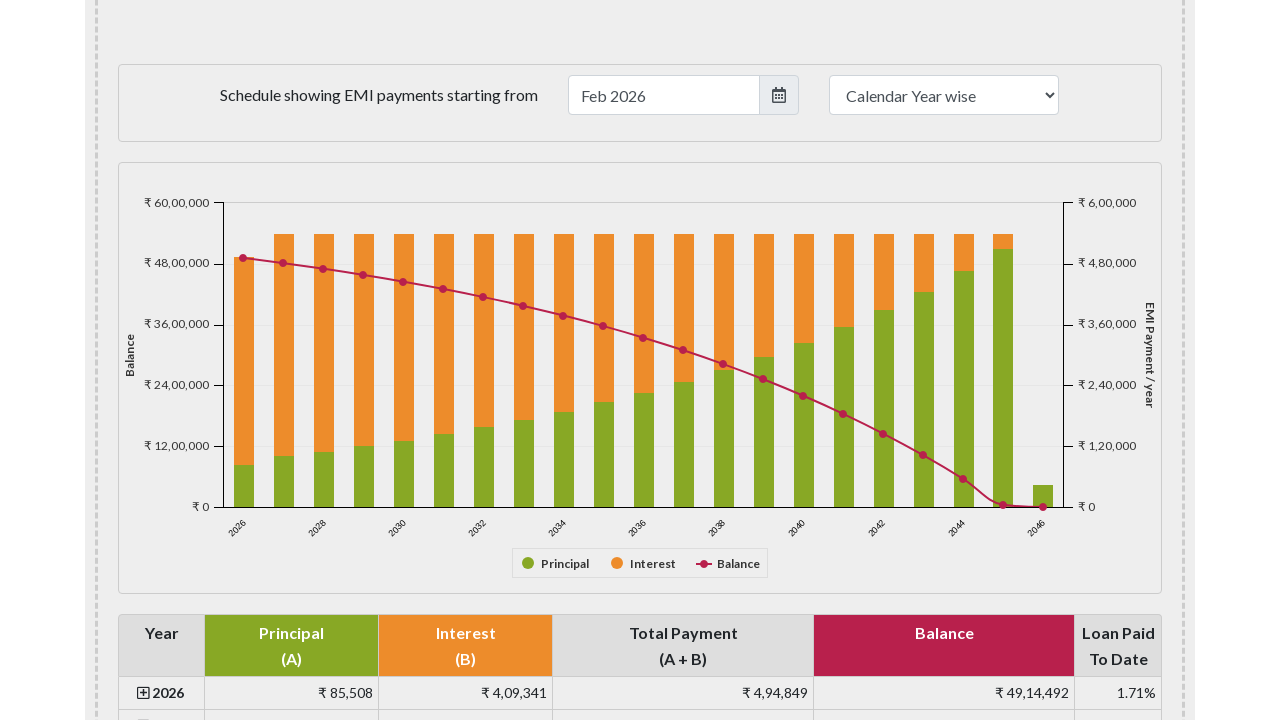

Hovered over graph bar element to reveal tooltip at (244, 361) on xpath=//*[local-name()='svg']//*[name()='g' and @class='highcharts-series-group'
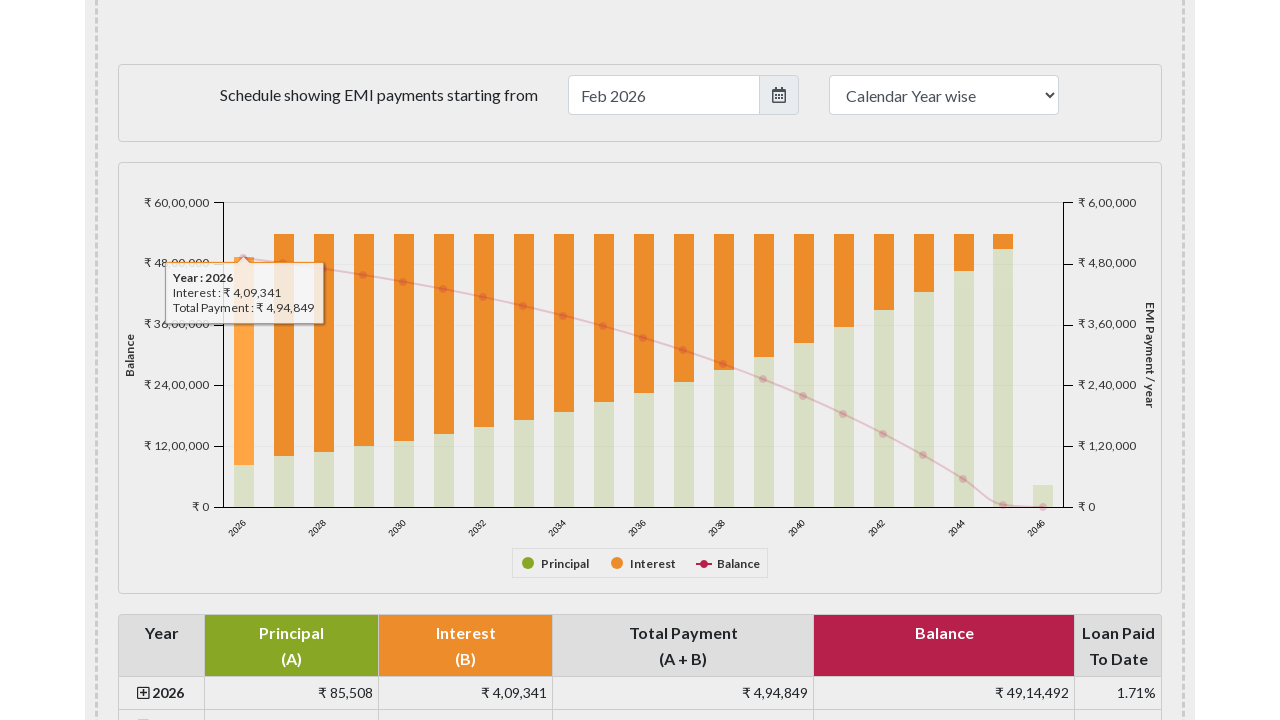

Captured tooltip value: Year : 2026Interest : ₹ 4,09,341Total Payment : ₹ 4,94,849
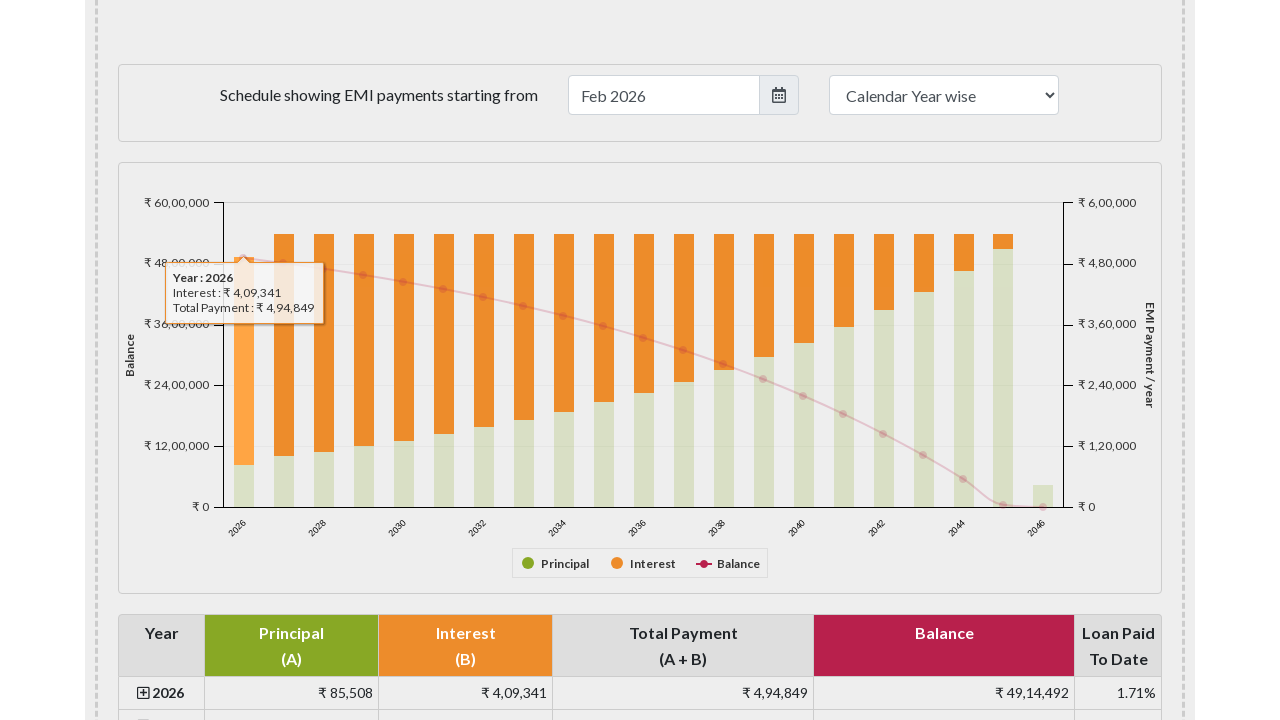

Scrolled graph element into view
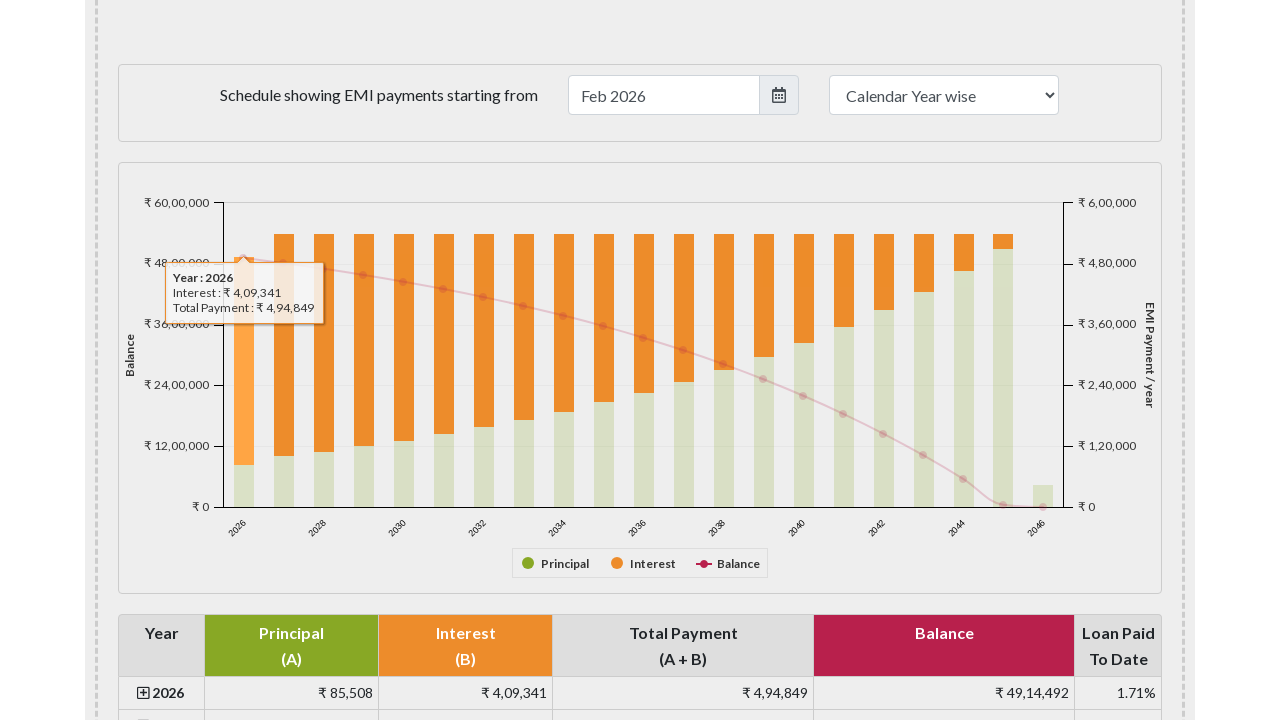

Hovered over graph bar element to reveal tooltip at (284, 345) on xpath=//*[local-name()='svg']//*[name()='g' and @class='highcharts-series-group'
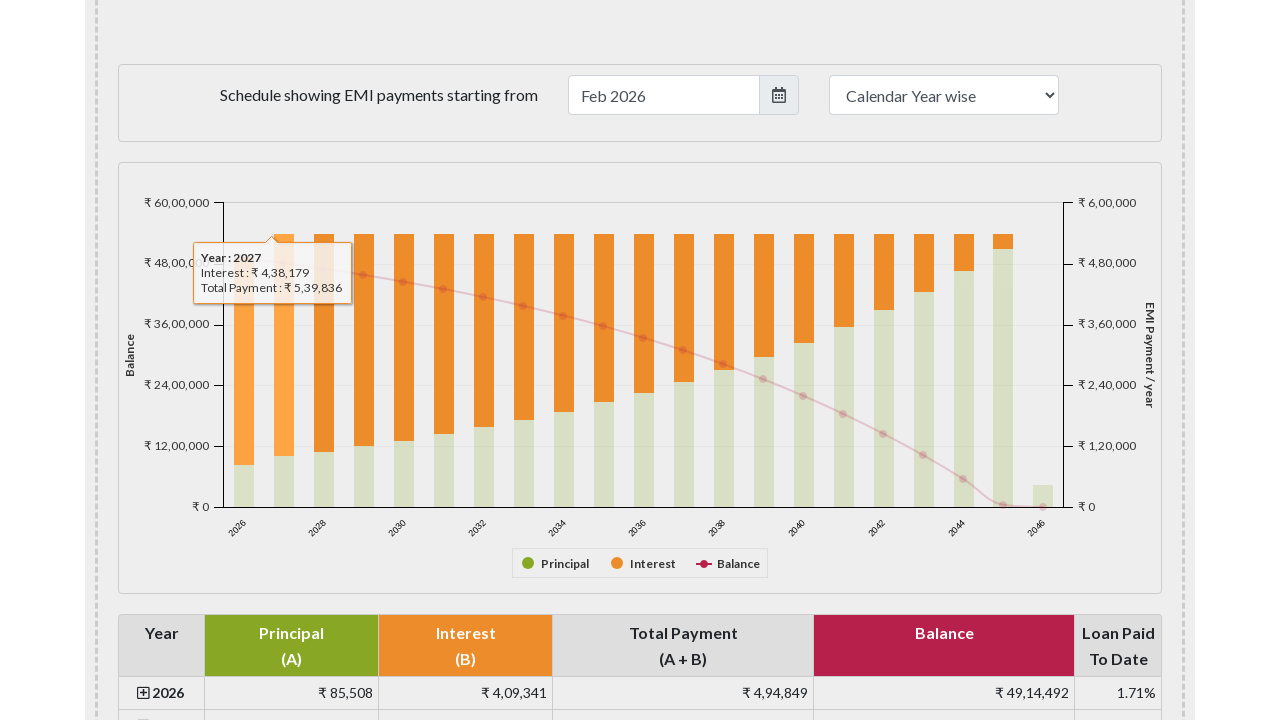

Captured tooltip value: Year : 2027Interest : ₹ 4,38,179Total Payment : ₹ 5,39,836
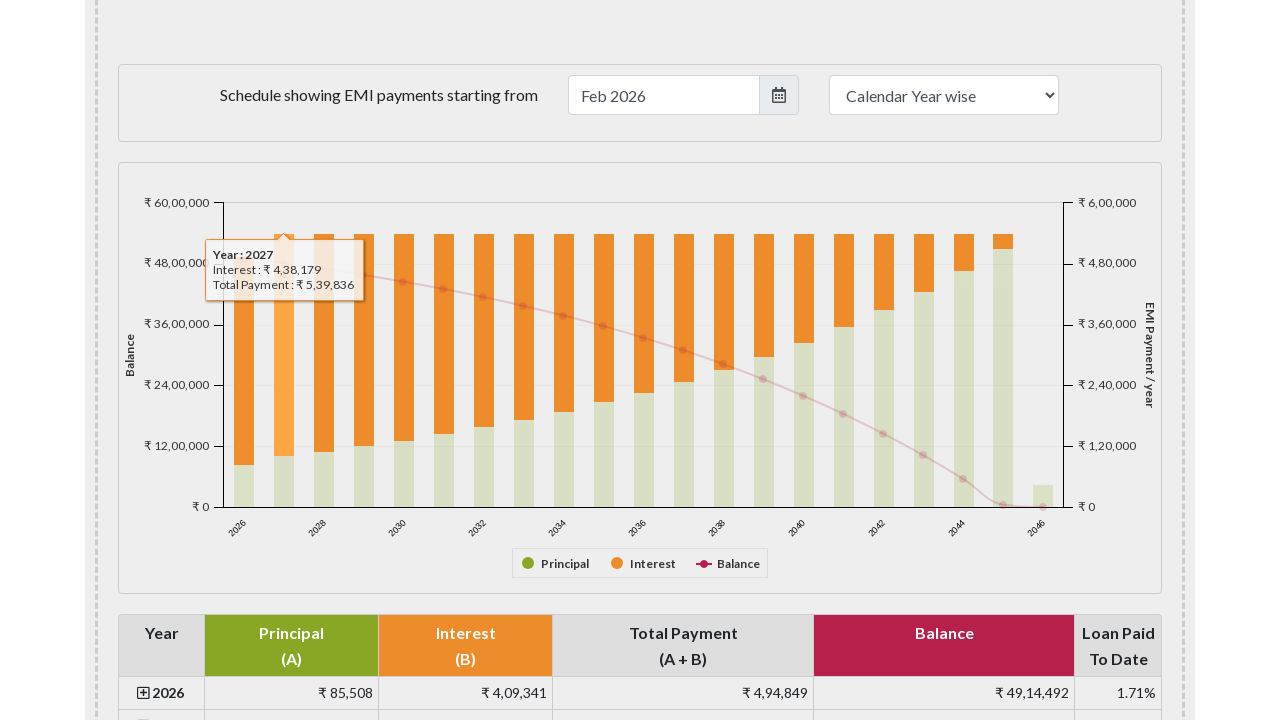

Scrolled graph element into view
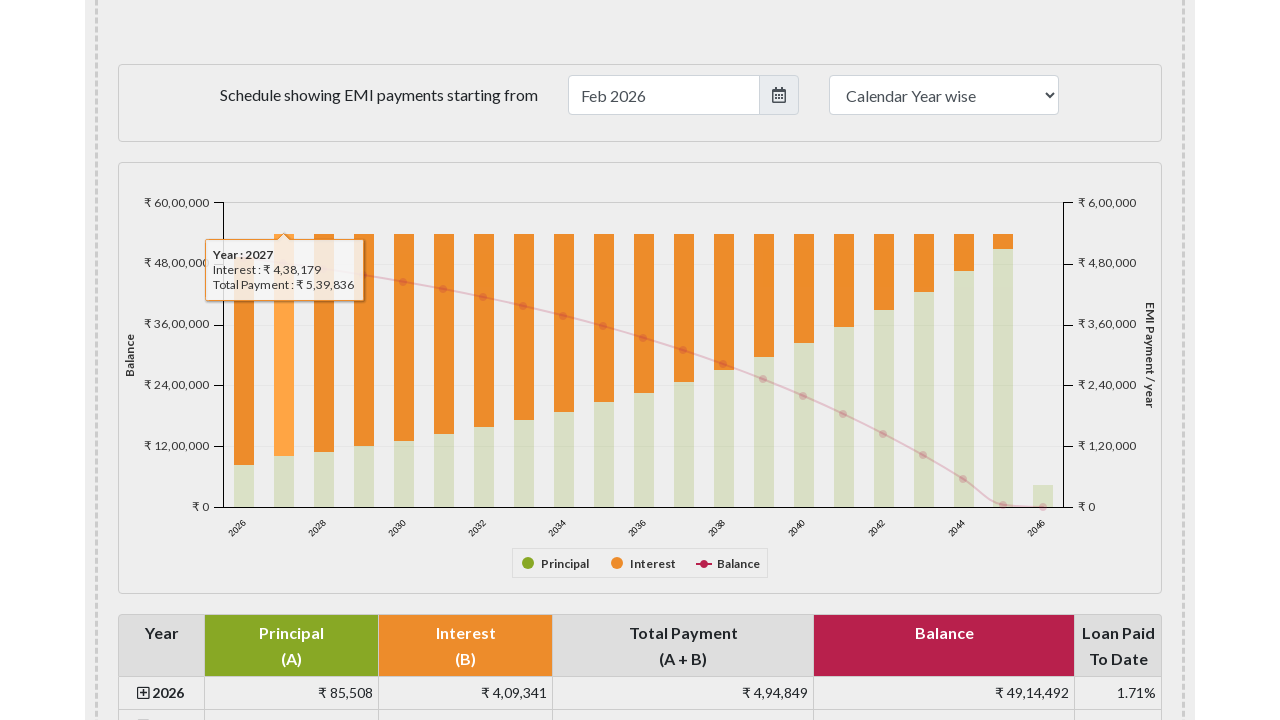

Hovered over graph bar element to reveal tooltip at (324, 343) on xpath=//*[local-name()='svg']//*[name()='g' and @class='highcharts-series-group'
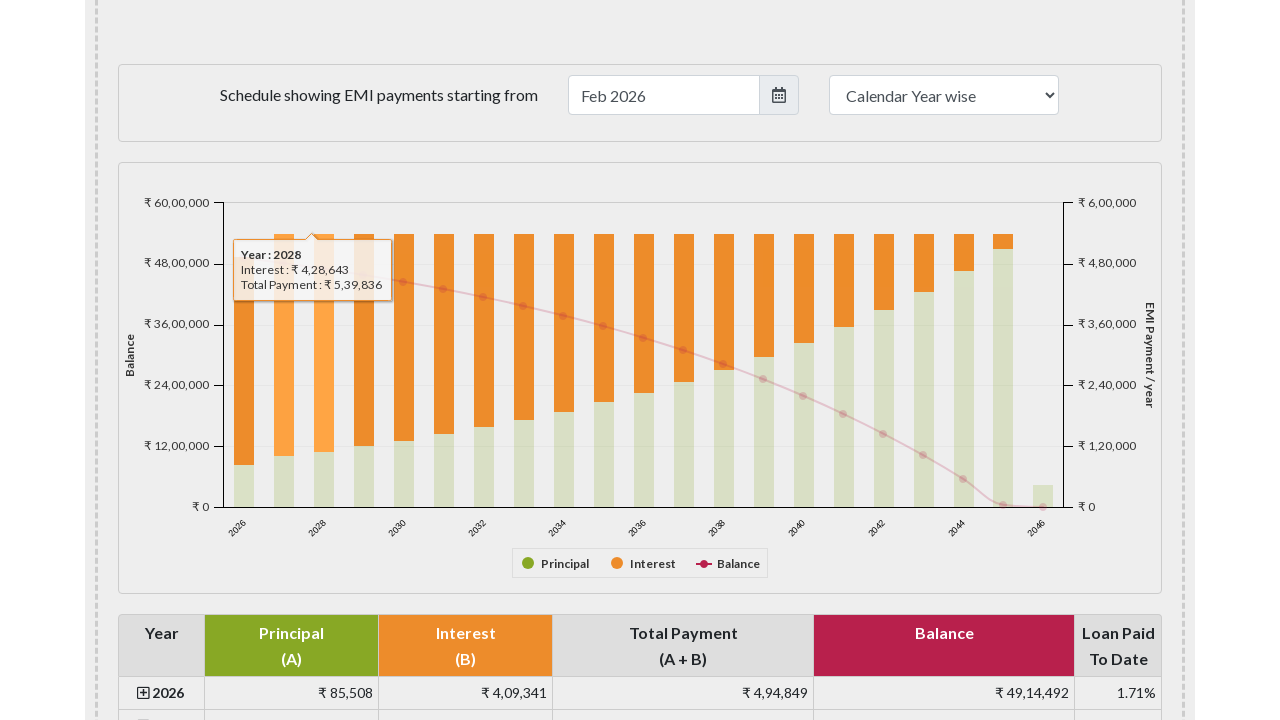

Captured tooltip value: Year : 2028Interest : ₹ 4,28,643Total Payment : ₹ 5,39,836
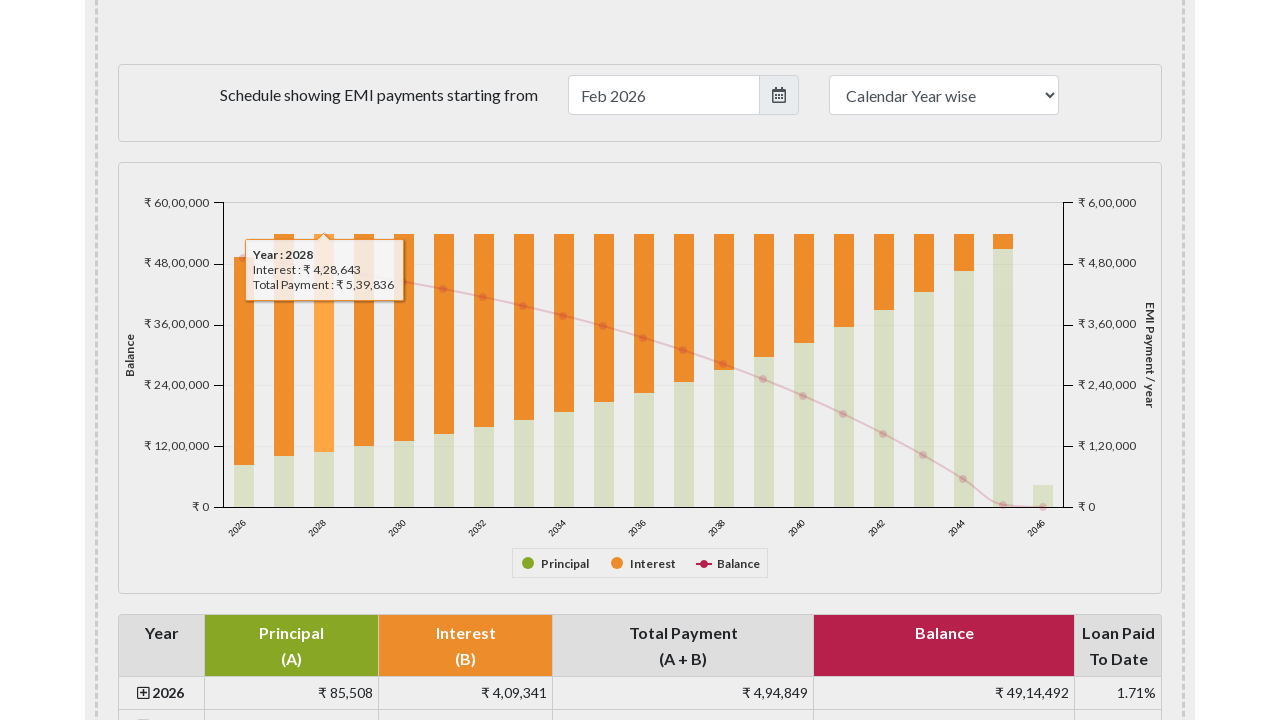

Scrolled graph element into view
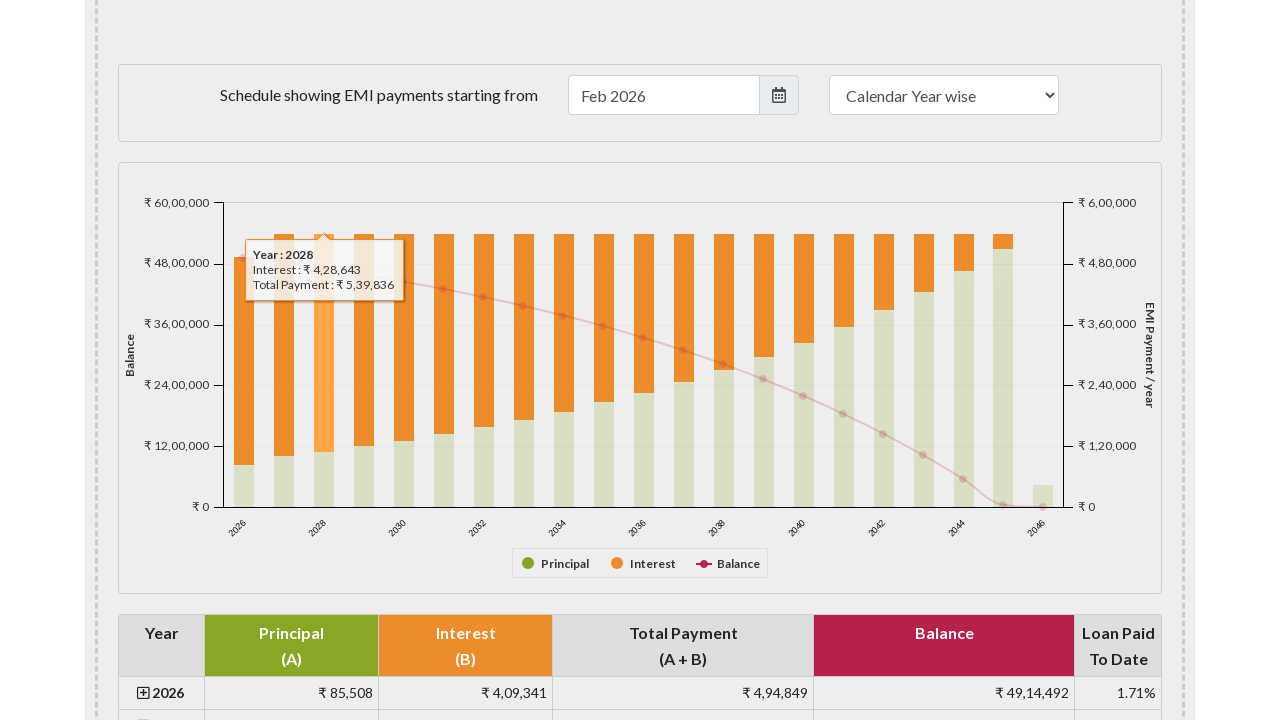

Hovered over graph bar element to reveal tooltip at (364, 340) on xpath=//*[local-name()='svg']//*[name()='g' and @class='highcharts-series-group'
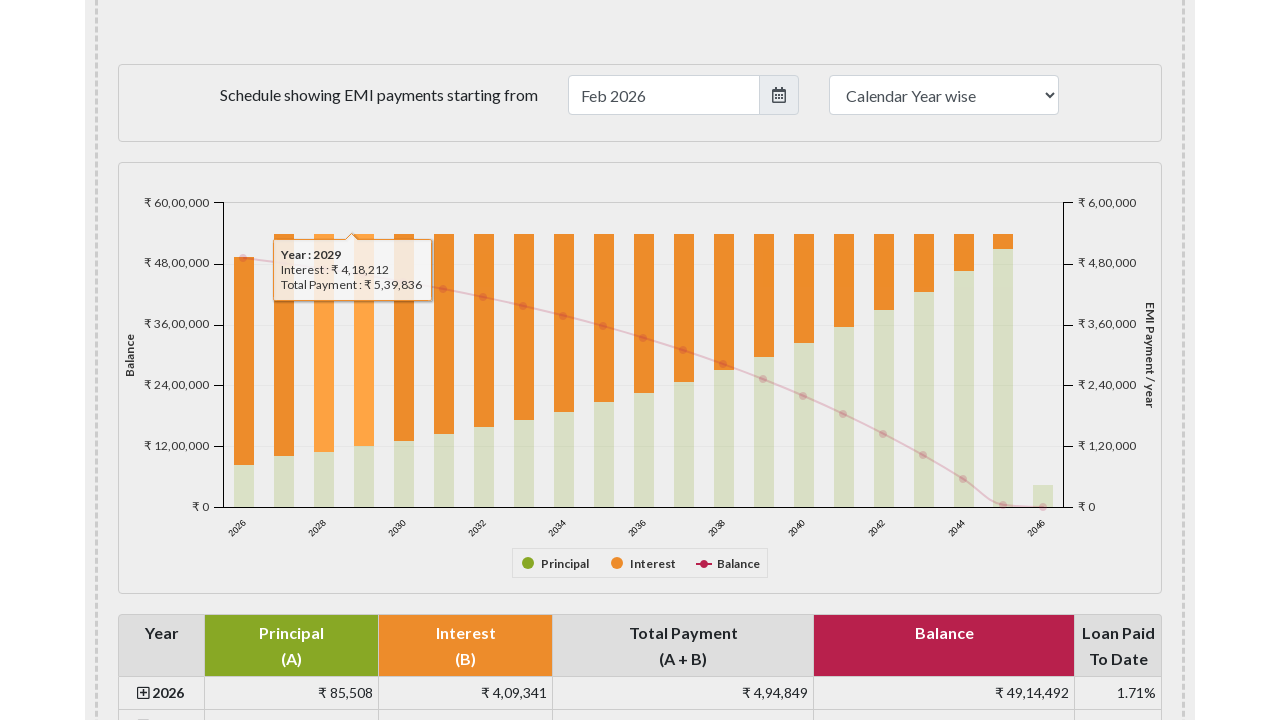

Captured tooltip value: Year : 2029Interest : ₹ 4,18,212Total Payment : ₹ 5,39,836
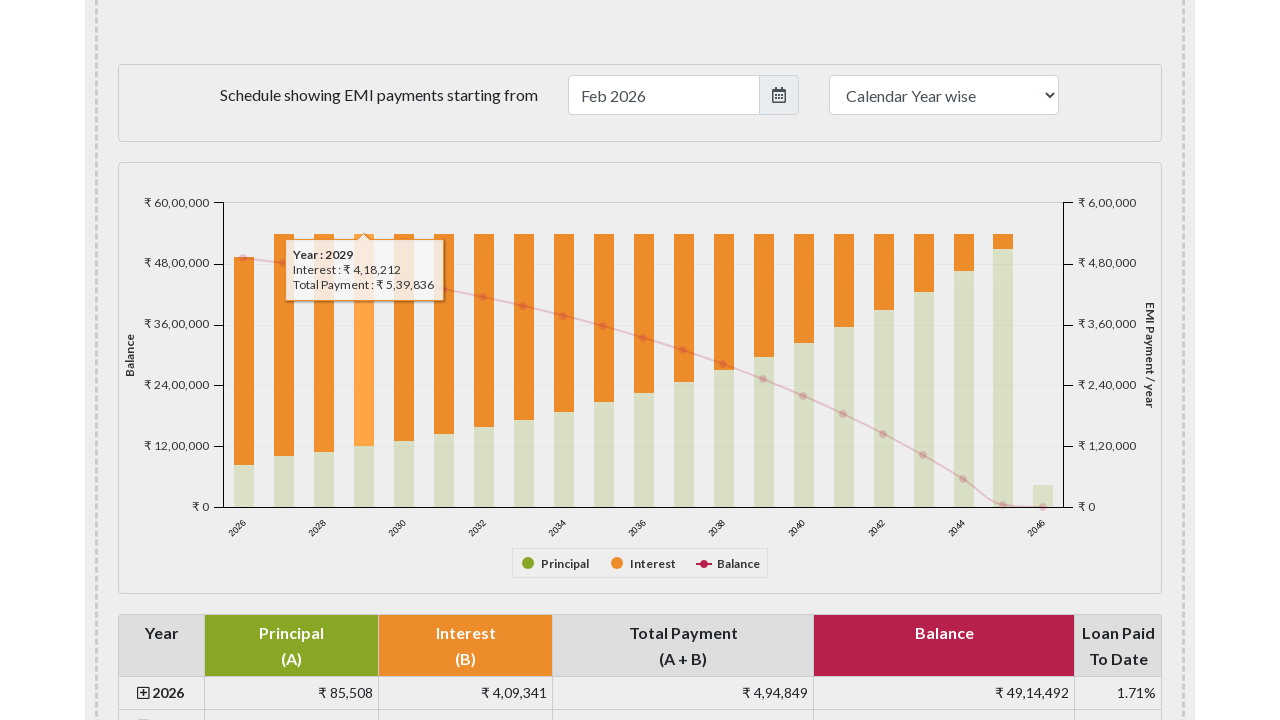

Scrolled graph element into view
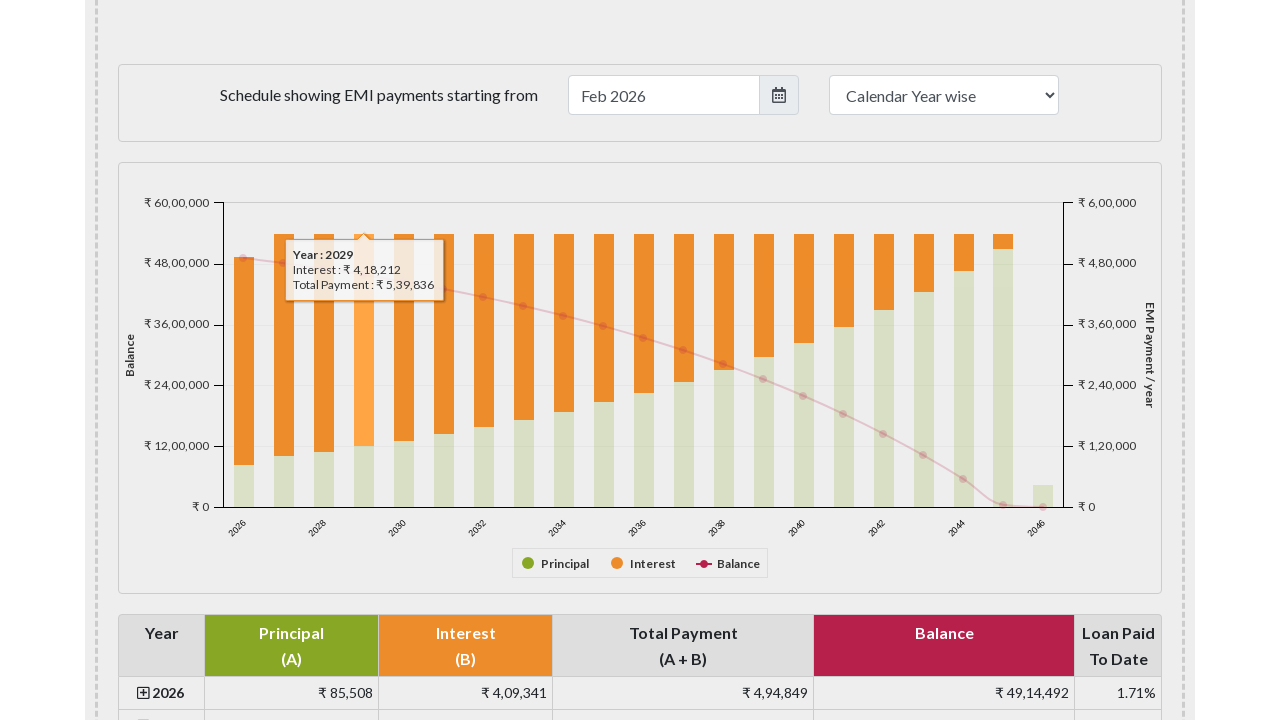

Hovered over graph bar element to reveal tooltip at (404, 337) on xpath=//*[local-name()='svg']//*[name()='g' and @class='highcharts-series-group'
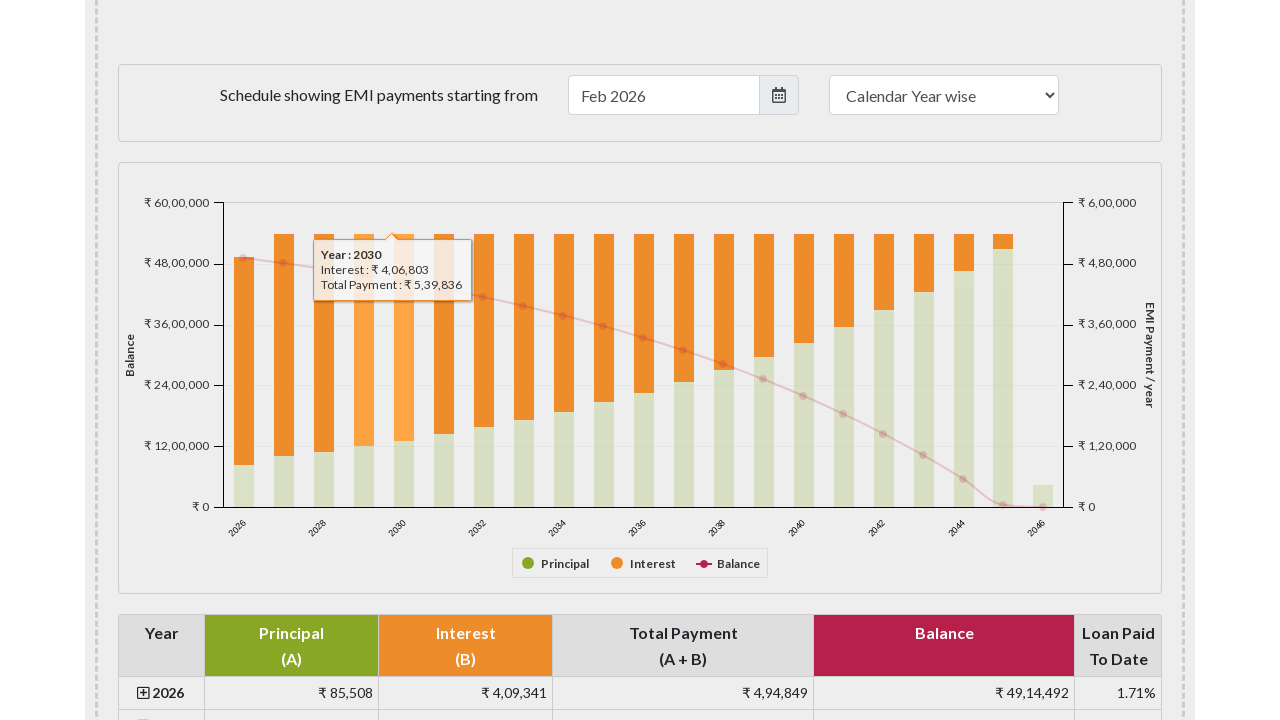

Captured tooltip value: Year : 2030Interest : ₹ 4,06,803Total Payment : ₹ 5,39,836
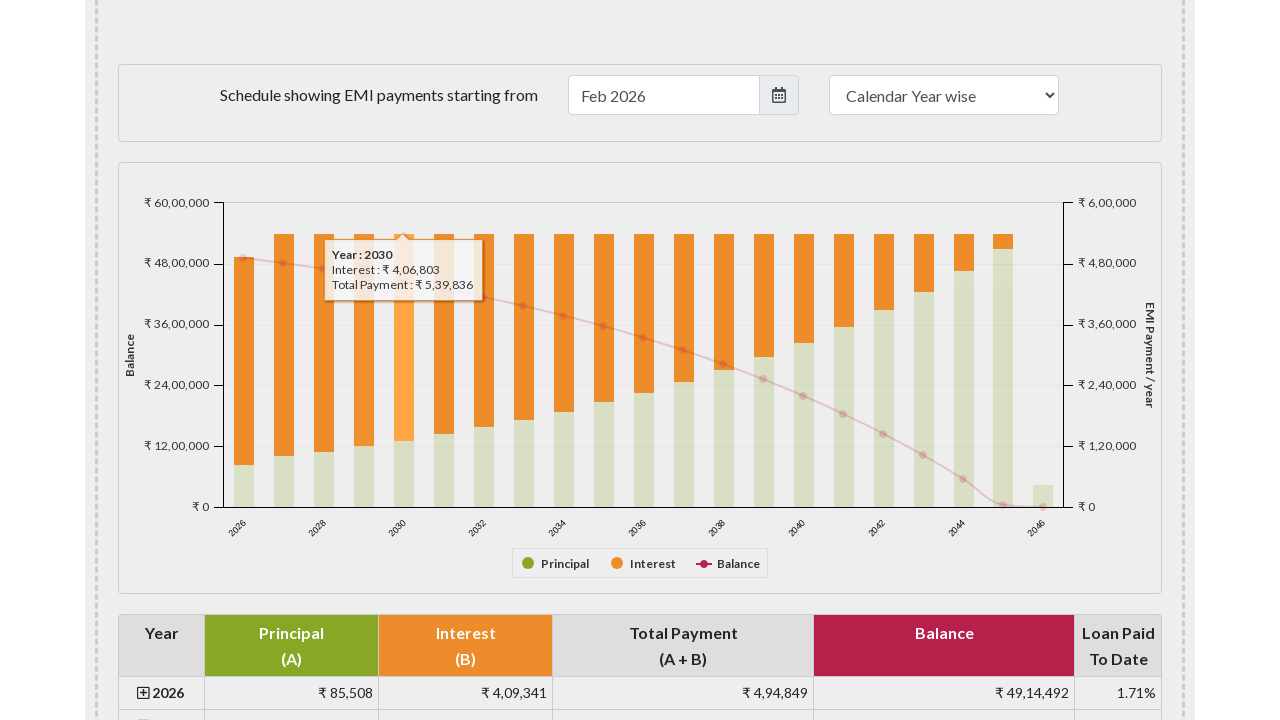

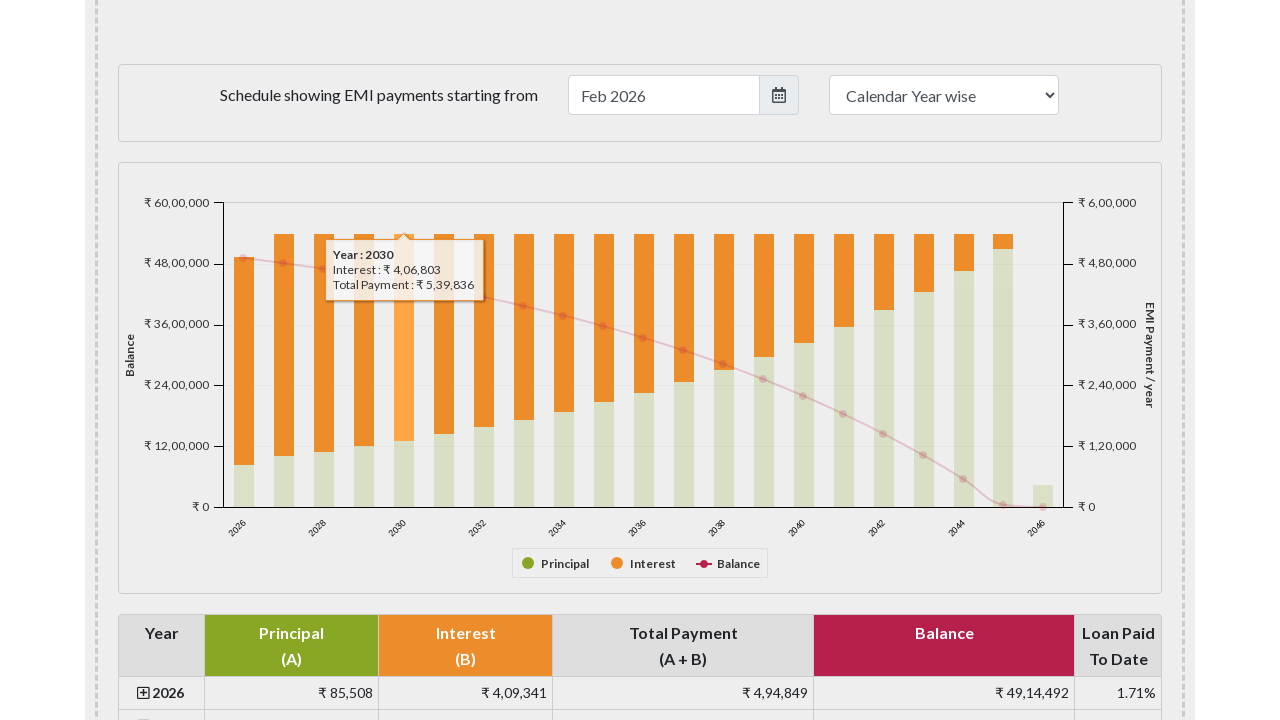